Navigates to Google Chrome download page (Chinese version) and verifies the page title contains Chrome-related content

Starting URL: https://www.google.cn/intl/zh-CN/chrome/

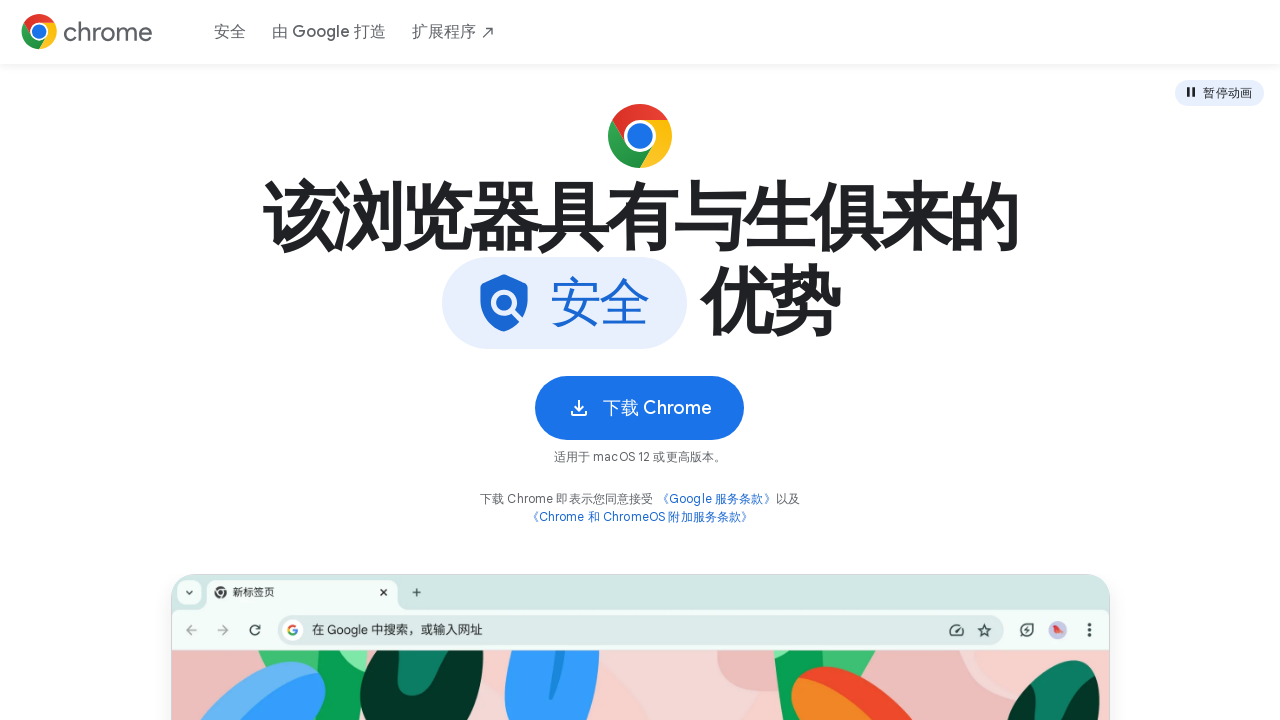

Waited for page to load with domcontentloaded state
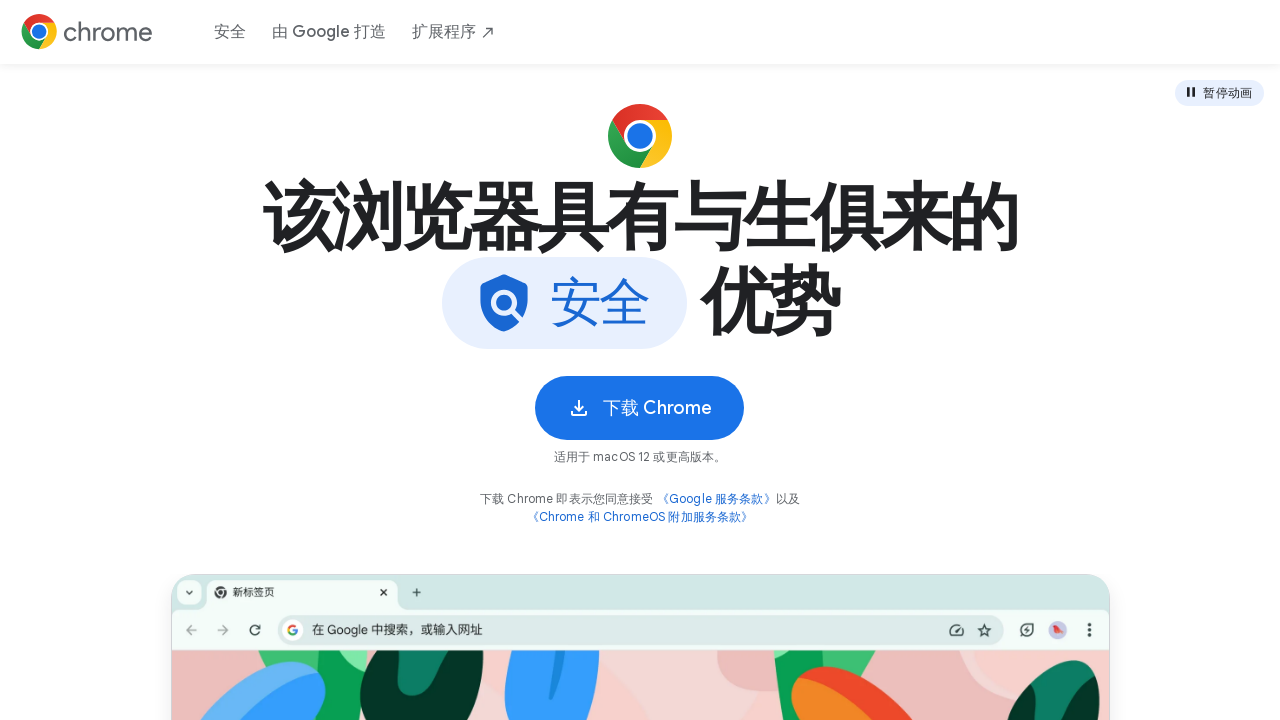

Retrieved page title: Google Chrome 网络浏览器
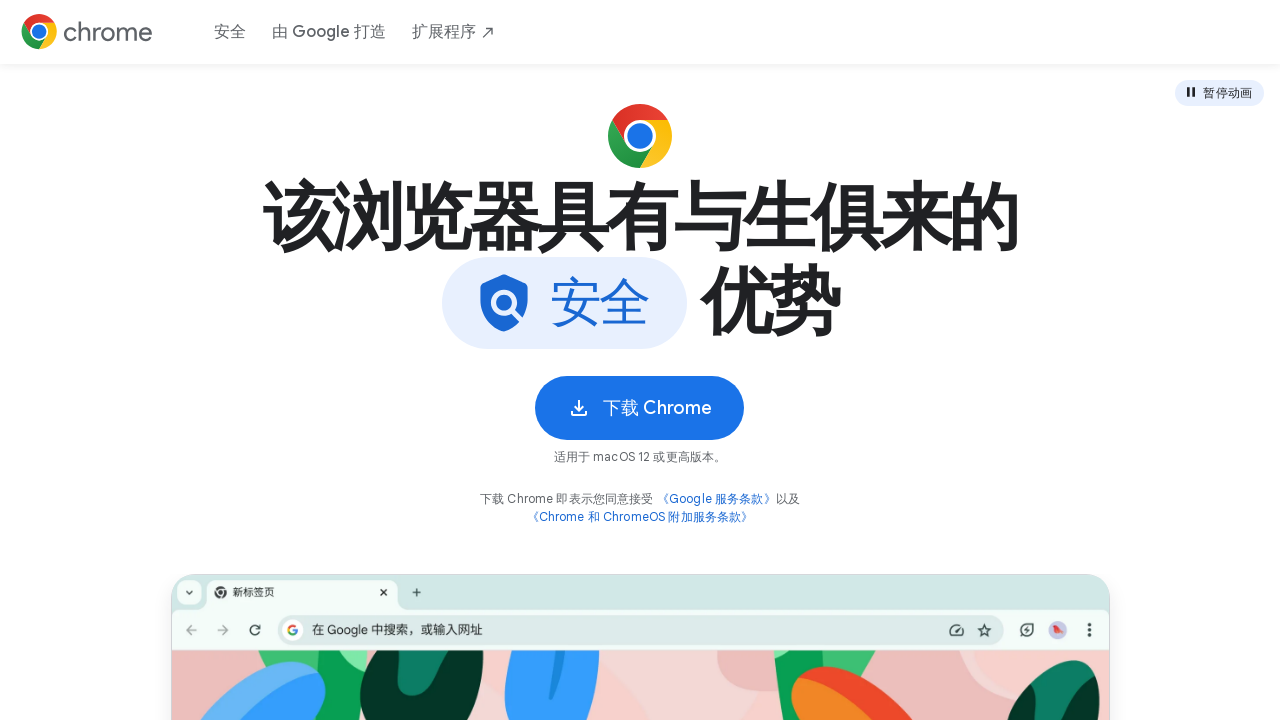

Verified page title contains Chrome-related content
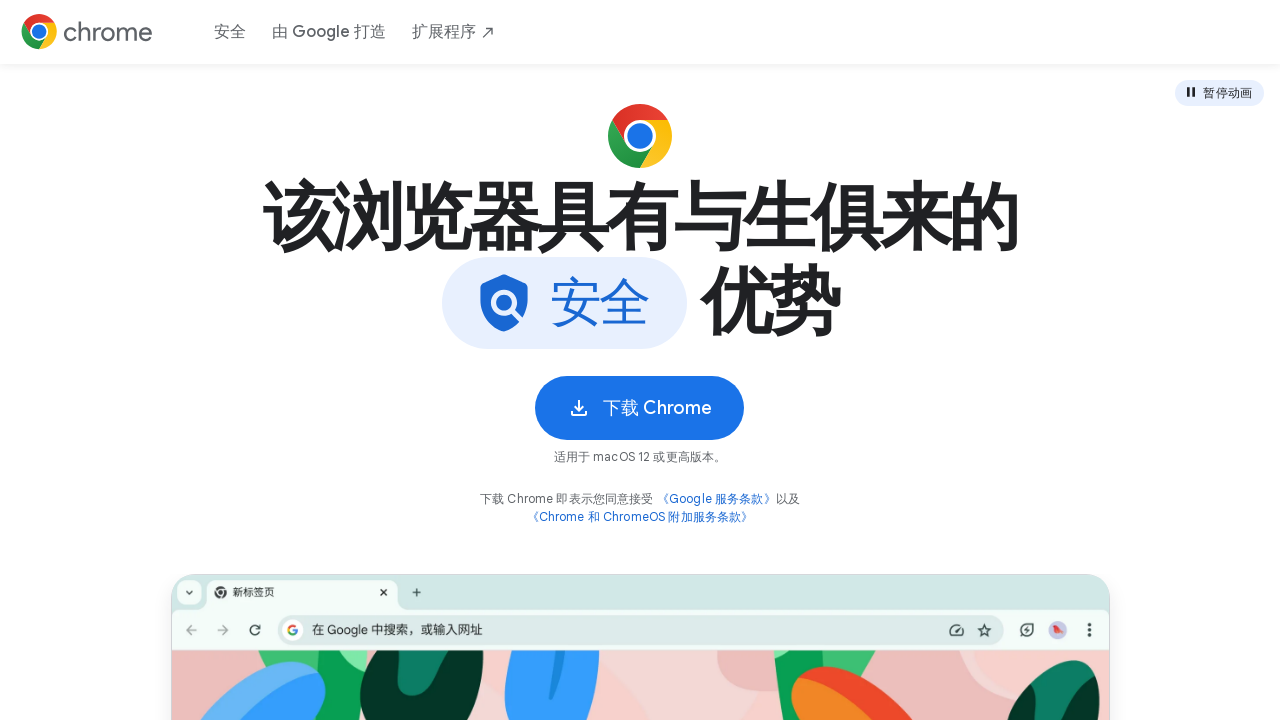

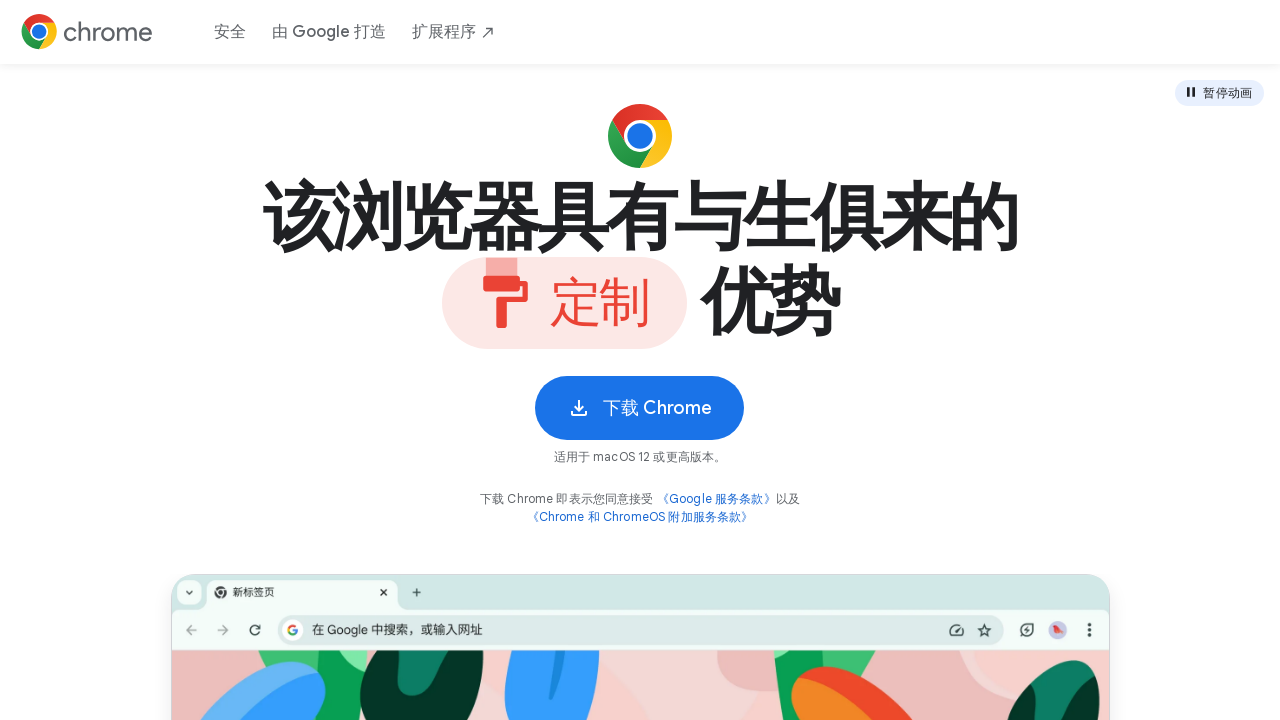